Tests that entered text is trimmed when editing a todo item.

Starting URL: https://demo.playwright.dev/todomvc

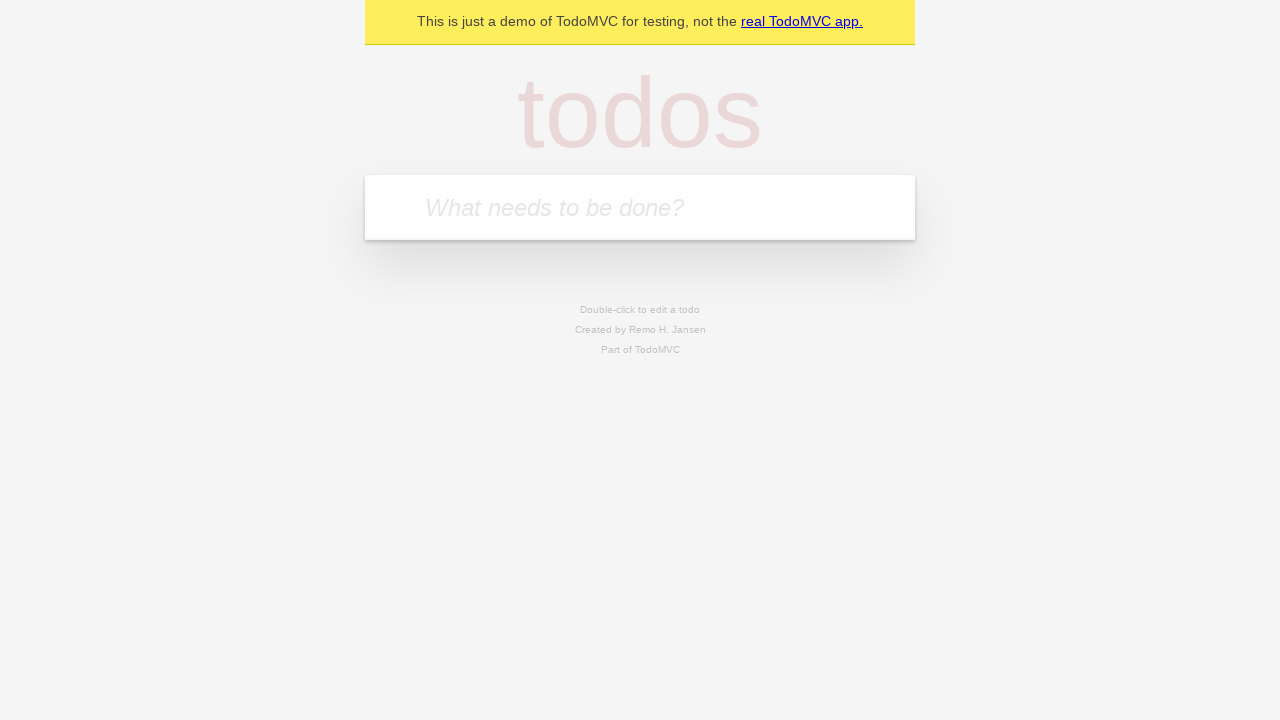

Filled todo input with 'buy some cheese' on internal:attr=[placeholder="What needs to be done?"i]
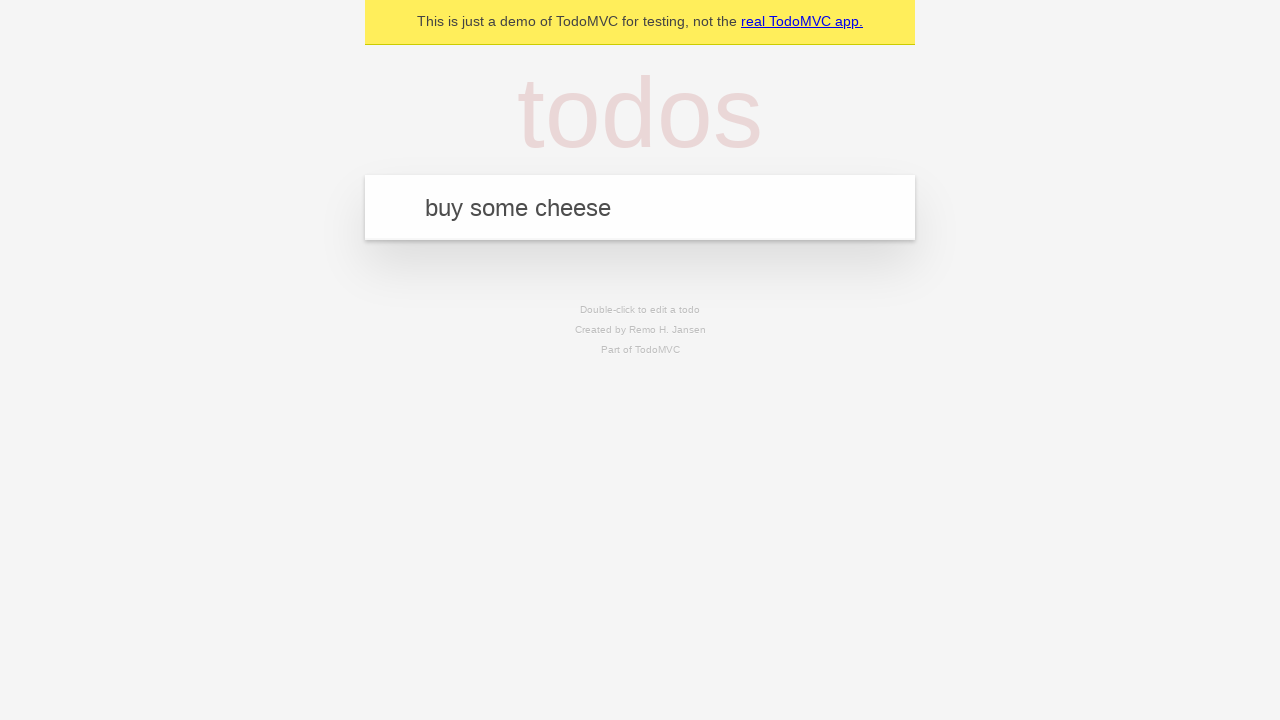

Pressed Enter to create first todo item on internal:attr=[placeholder="What needs to be done?"i]
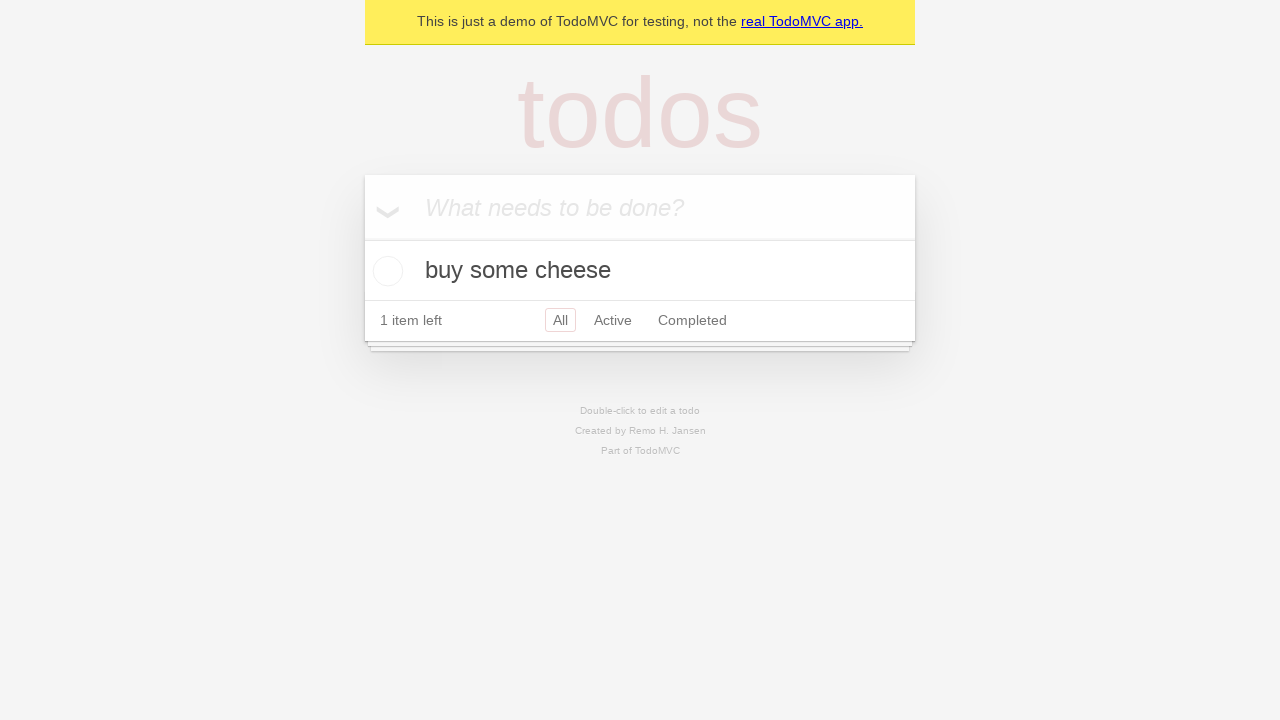

Filled todo input with 'feed the cat' on internal:attr=[placeholder="What needs to be done?"i]
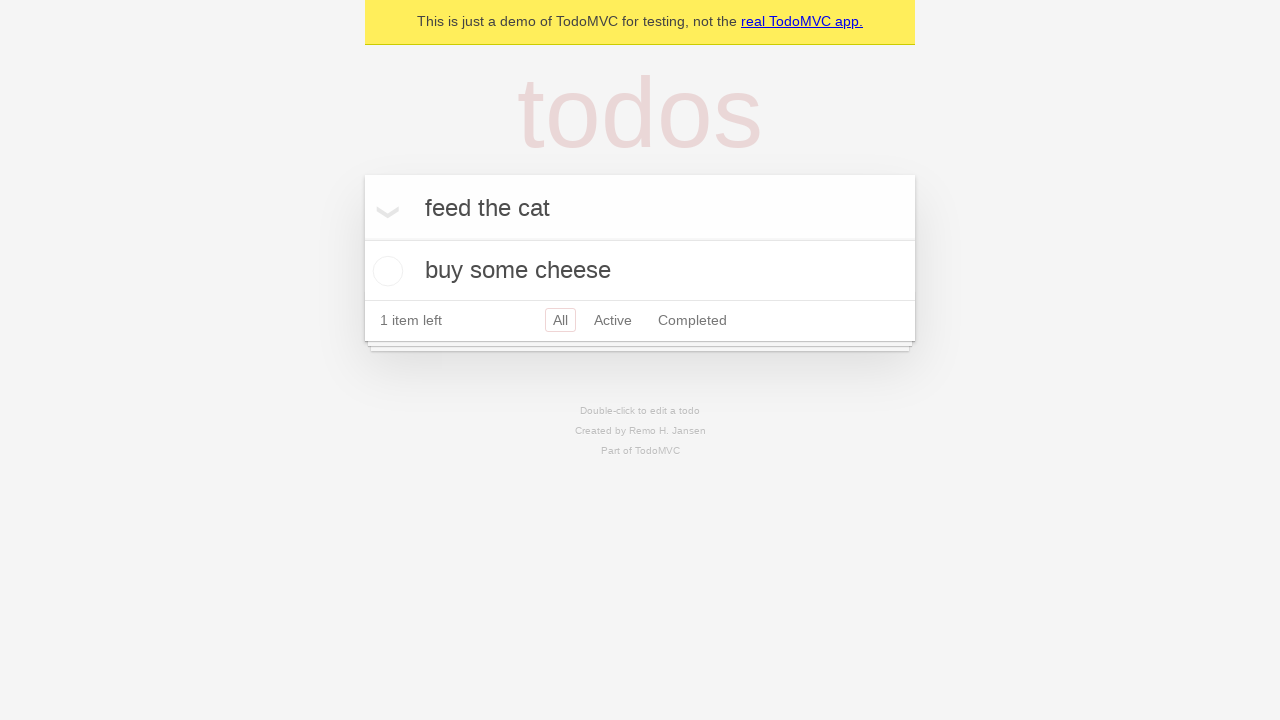

Pressed Enter to create second todo item on internal:attr=[placeholder="What needs to be done?"i]
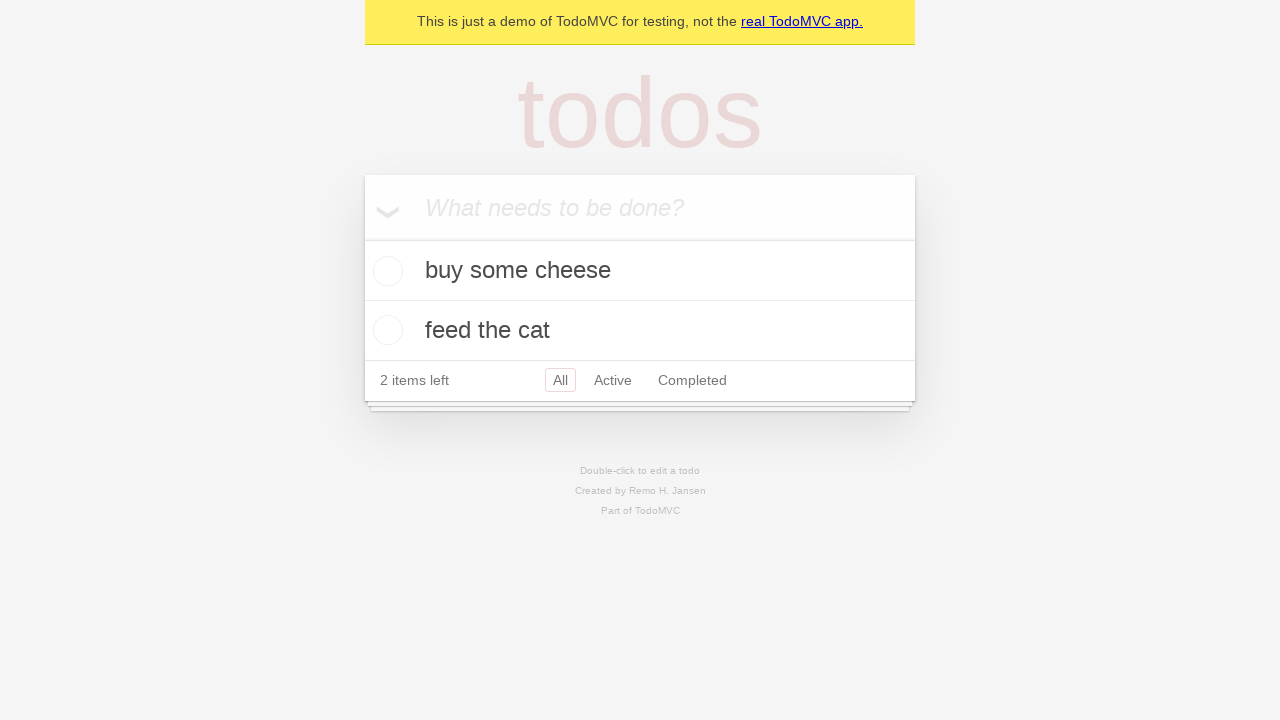

Filled todo input with 'book a doctors appointment' on internal:attr=[placeholder="What needs to be done?"i]
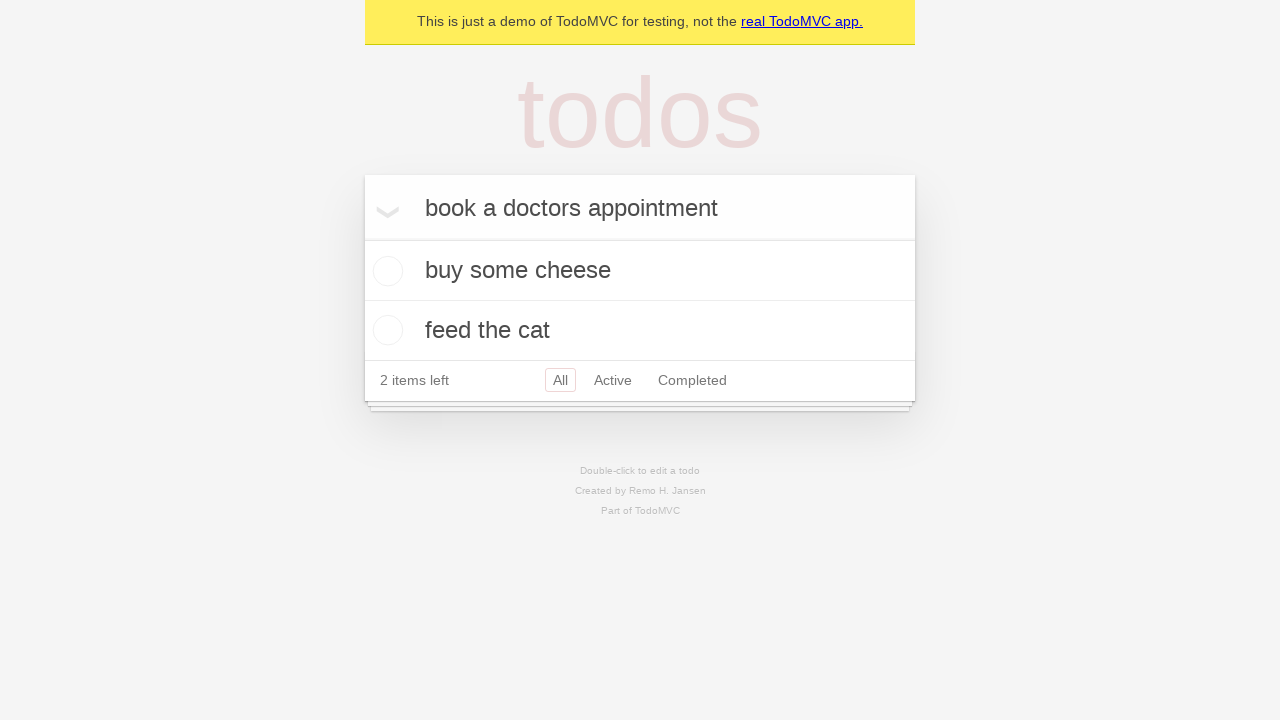

Pressed Enter to create third todo item on internal:attr=[placeholder="What needs to be done?"i]
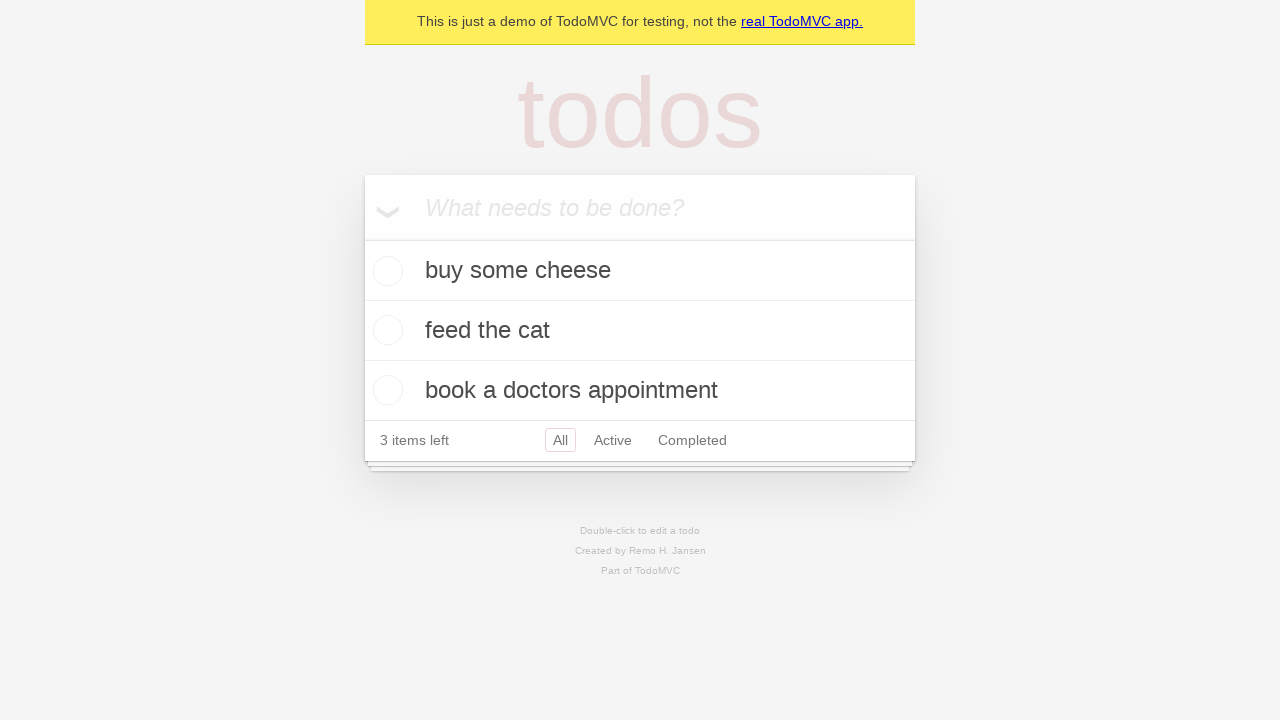

Double-clicked second todo item to enter edit mode at (640, 331) on [data-testid='todo-item'] >> nth=1
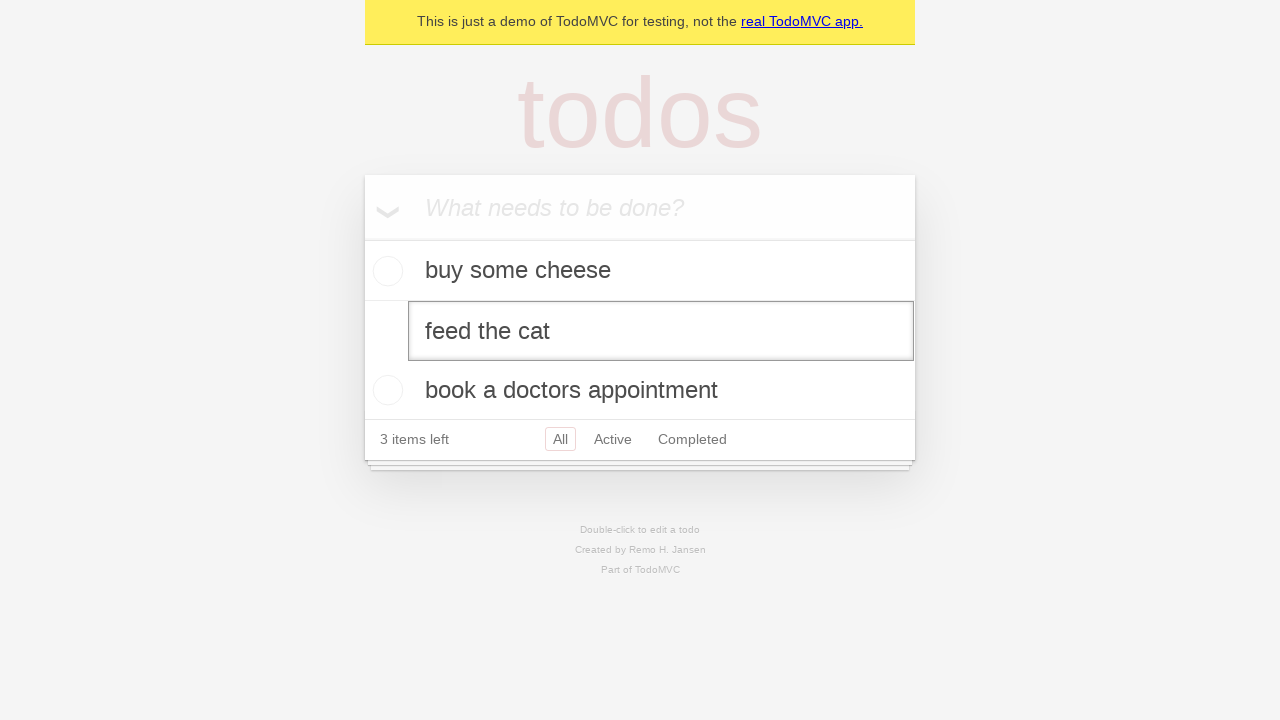

Filled edit field with text containing leading and trailing whitespace on [data-testid='todo-item'] >> nth=1 >> internal:role=textbox[name="Edit"i]
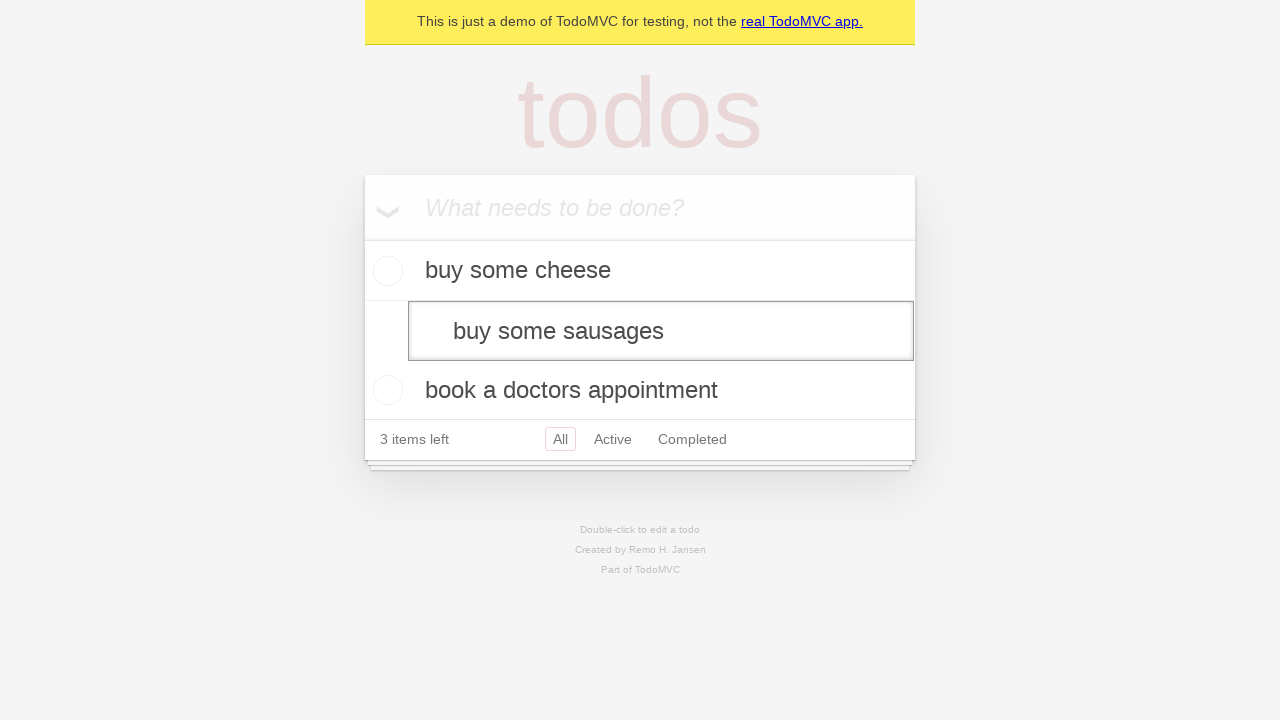

Pressed Enter to save edited todo item with trimmed text on [data-testid='todo-item'] >> nth=1 >> internal:role=textbox[name="Edit"i]
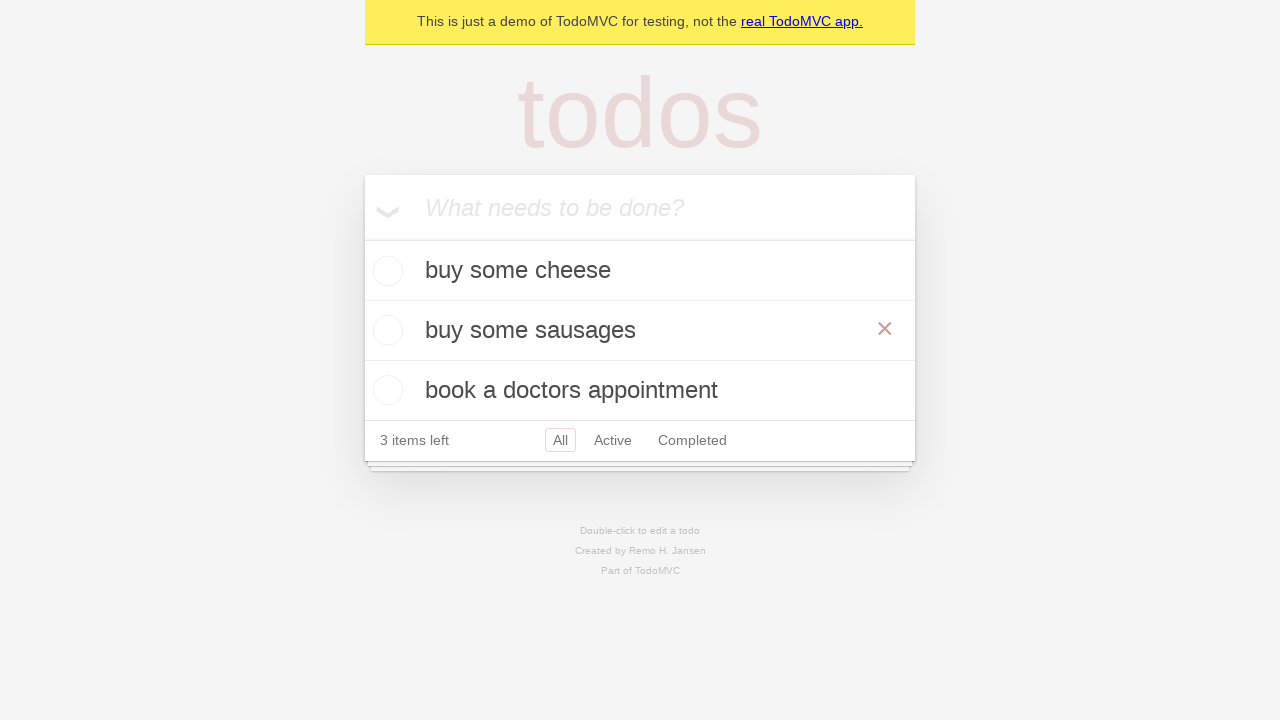

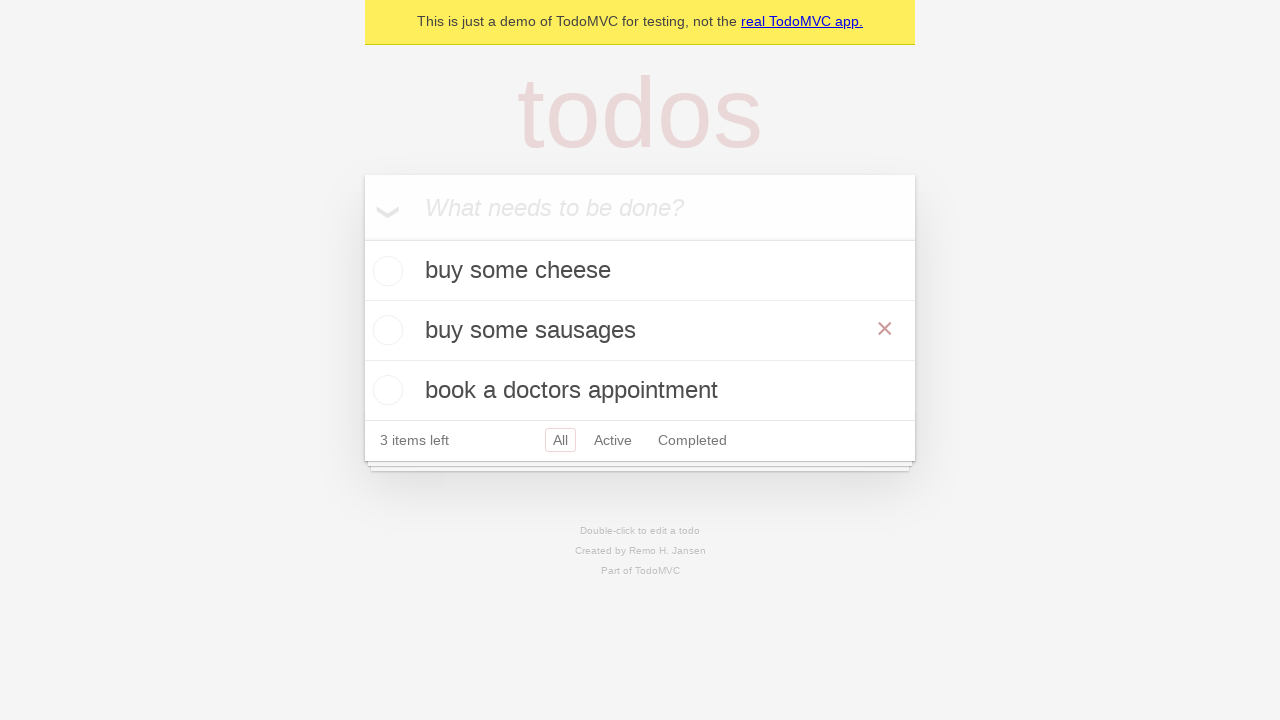